Tests unmarking items as complete by checking and then unchecking a todo checkbox

Starting URL: https://demo.playwright.dev/todomvc

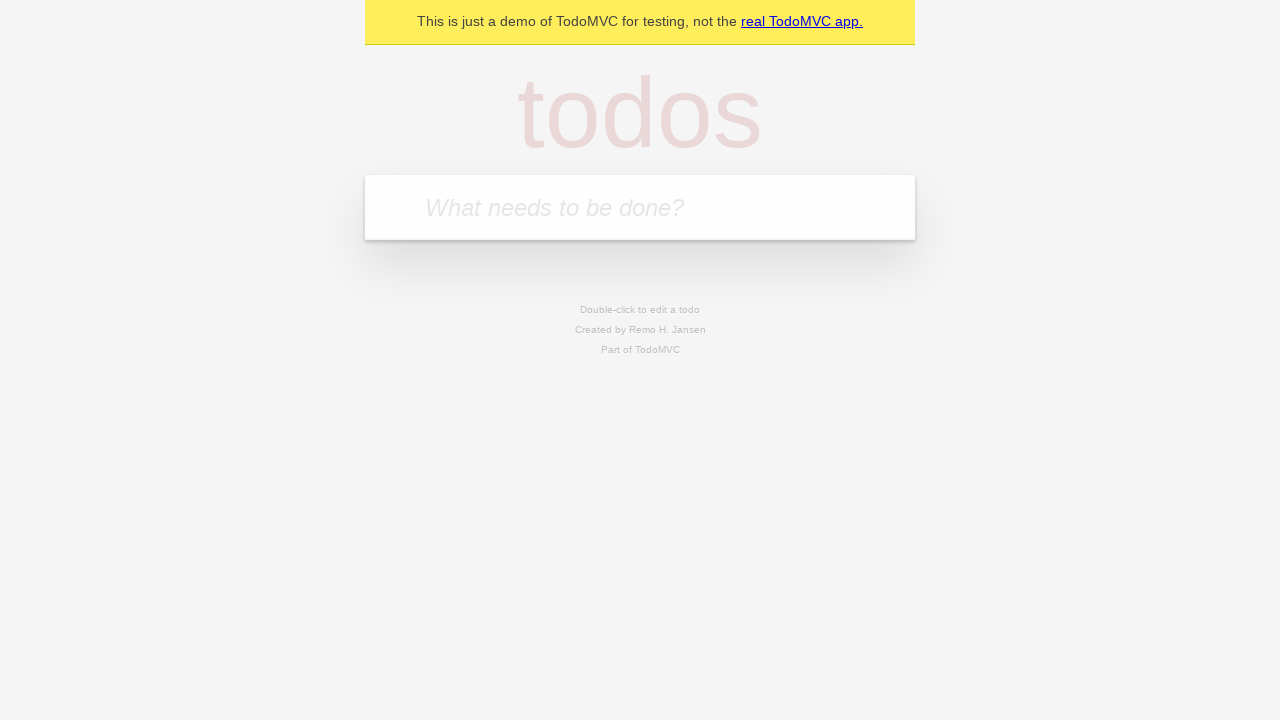

Filled todo input with 'buy some cheese' on internal:attr=[placeholder="What needs to be done?"i]
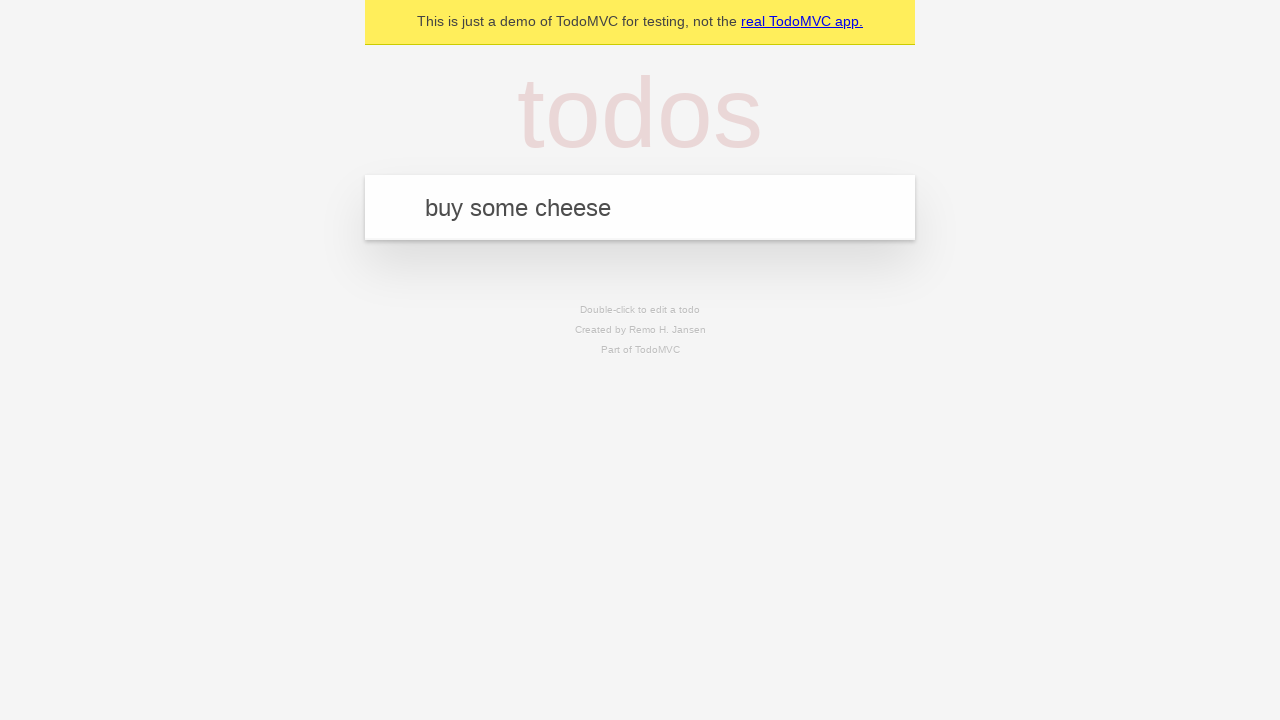

Pressed Enter to add first todo item on internal:attr=[placeholder="What needs to be done?"i]
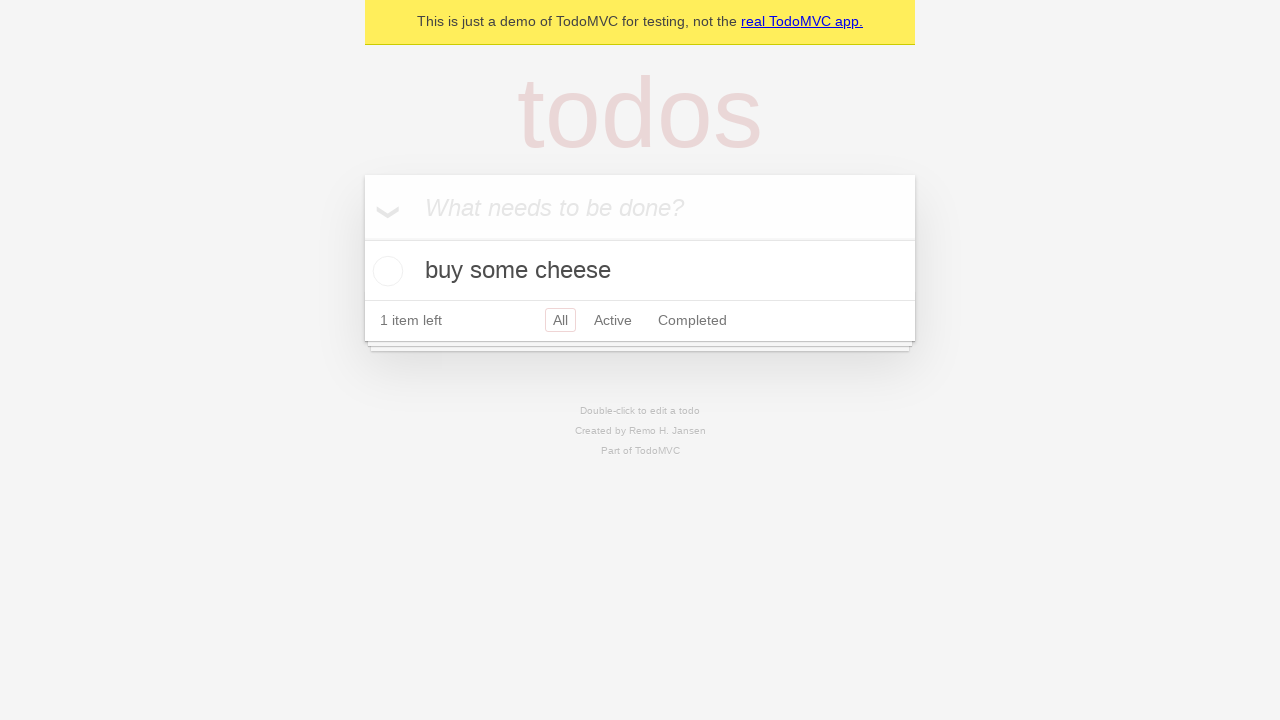

Filled todo input with 'feed the cat' on internal:attr=[placeholder="What needs to be done?"i]
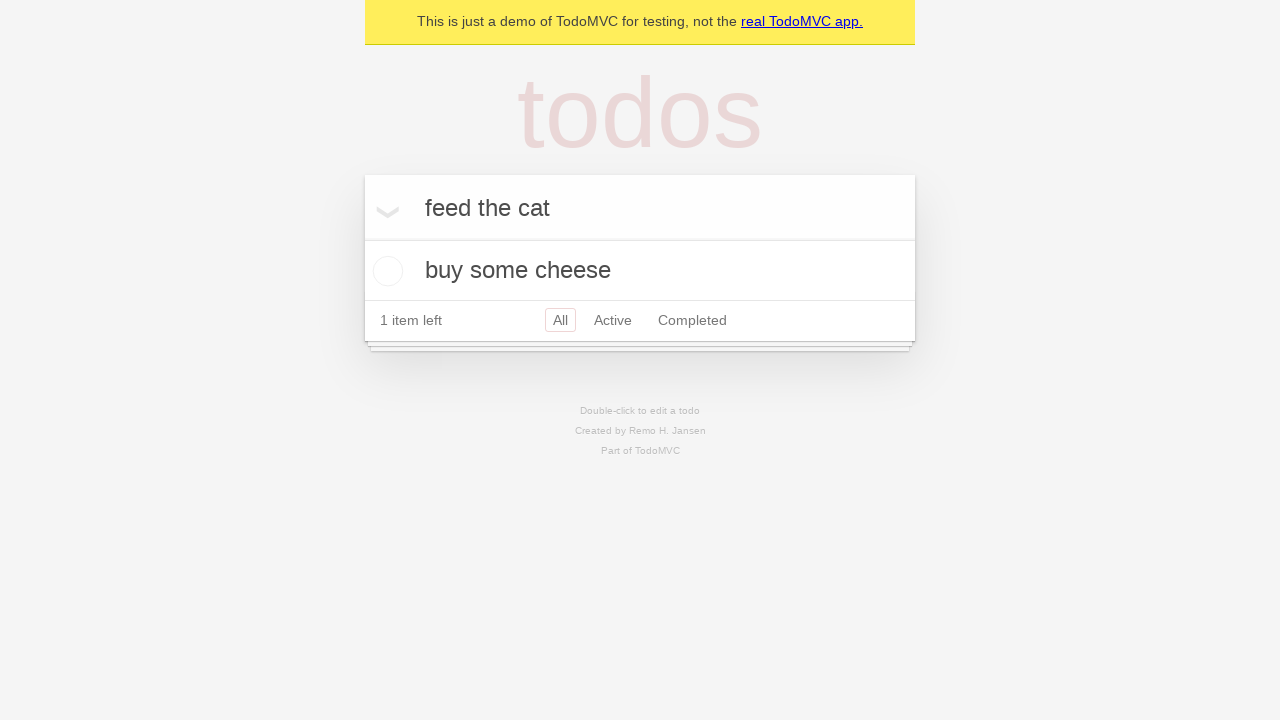

Pressed Enter to add second todo item on internal:attr=[placeholder="What needs to be done?"i]
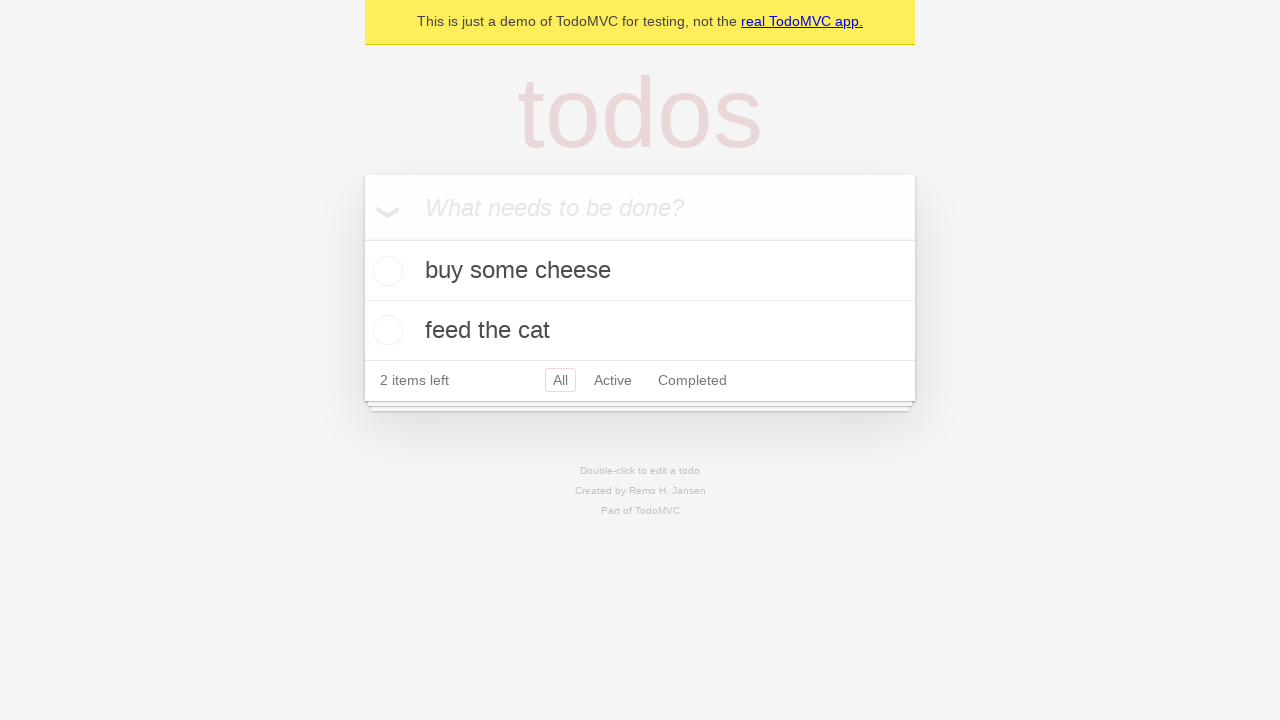

Checked the first todo item checkbox at (385, 271) on internal:testid=[data-testid="todo-item"s] >> nth=0 >> internal:role=checkbox
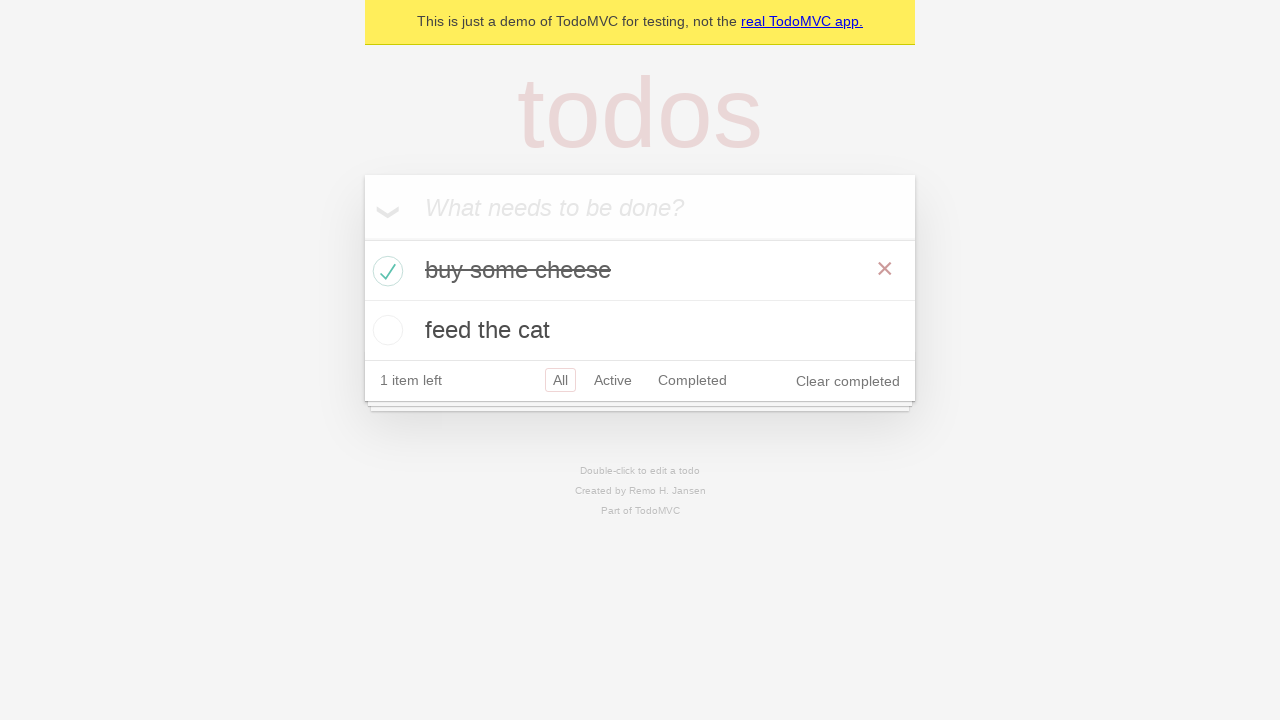

Unchecked the first todo item checkbox to mark it as incomplete at (385, 271) on internal:testid=[data-testid="todo-item"s] >> nth=0 >> internal:role=checkbox
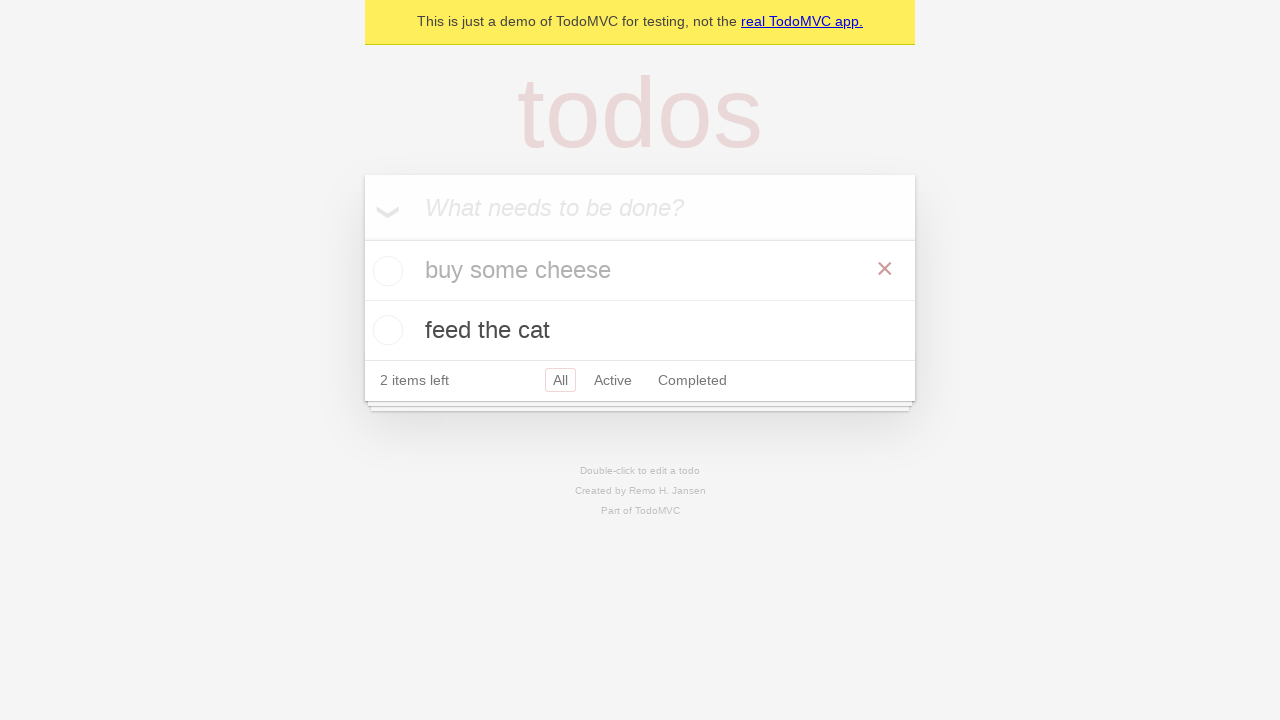

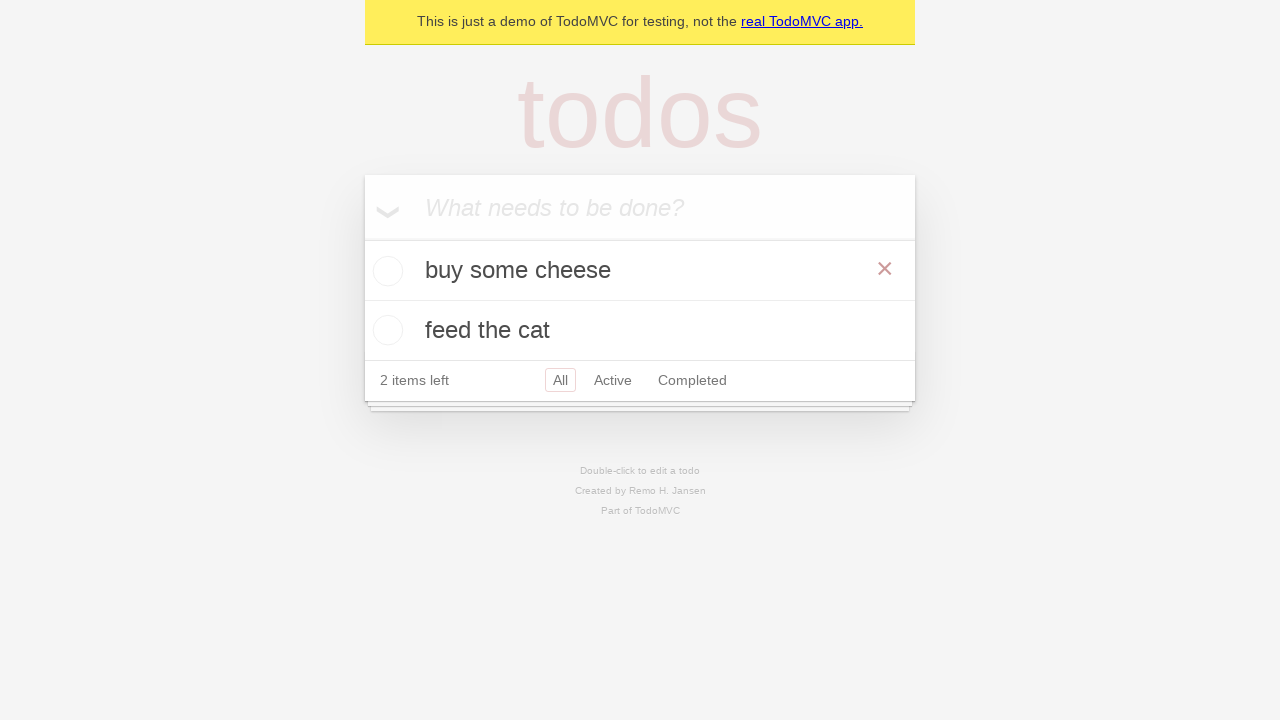